Books a bus ticket by entering source (Hyderabad) and destination (Guntur) cities, selecting a journey date from the calendar, and clicking search.

Starting URL: https://www.apsrtconline.in/

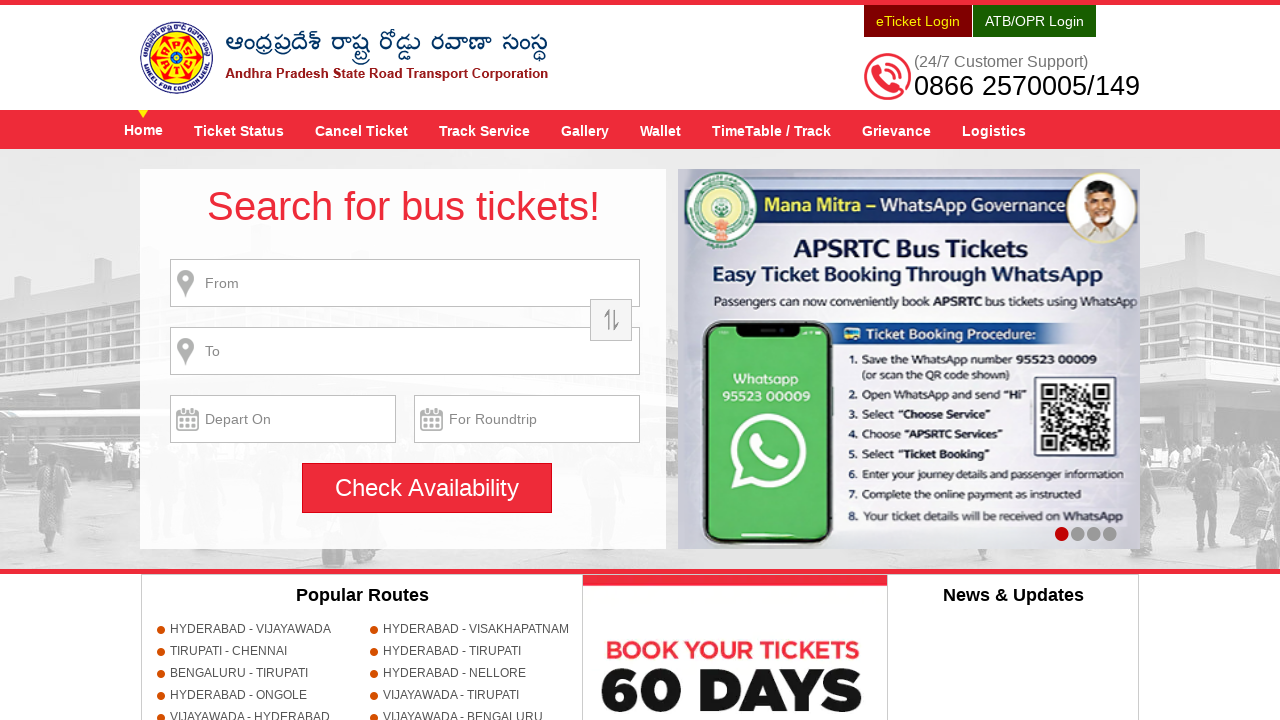

Filled source city field with 'HYDERABAD' on input[size='22'][name='source']
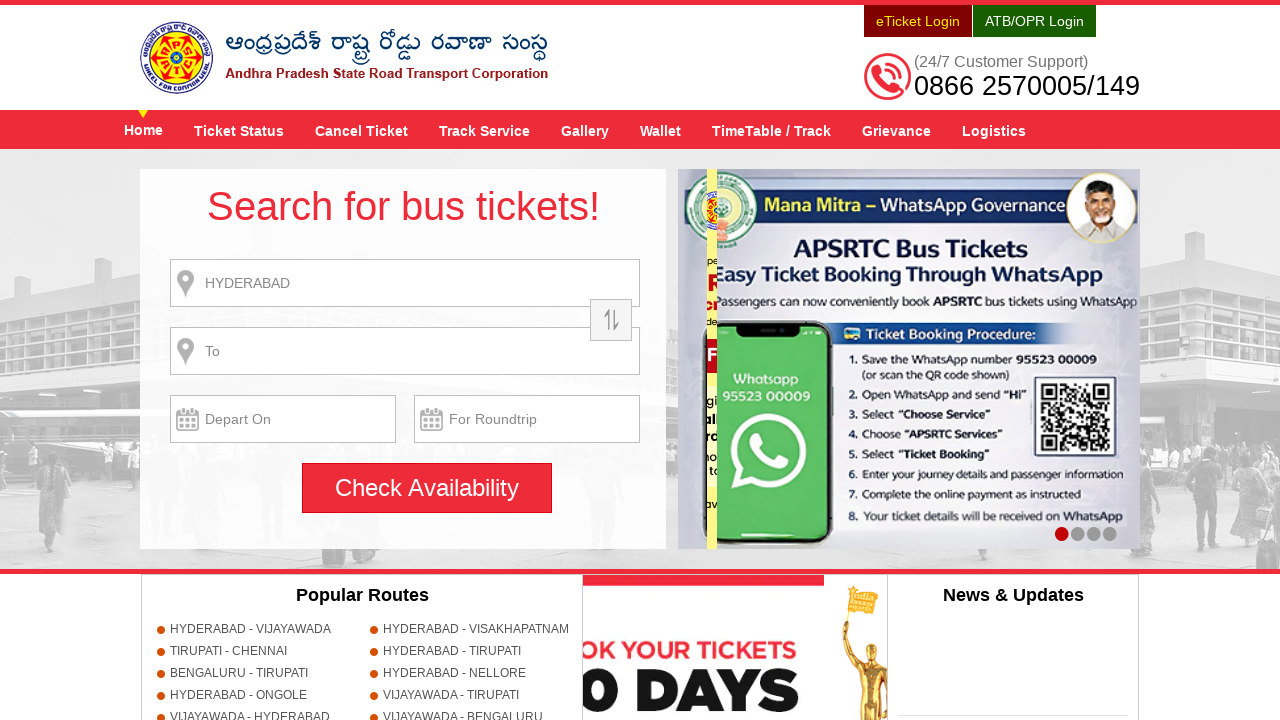

Pressed Enter to confirm source city selection
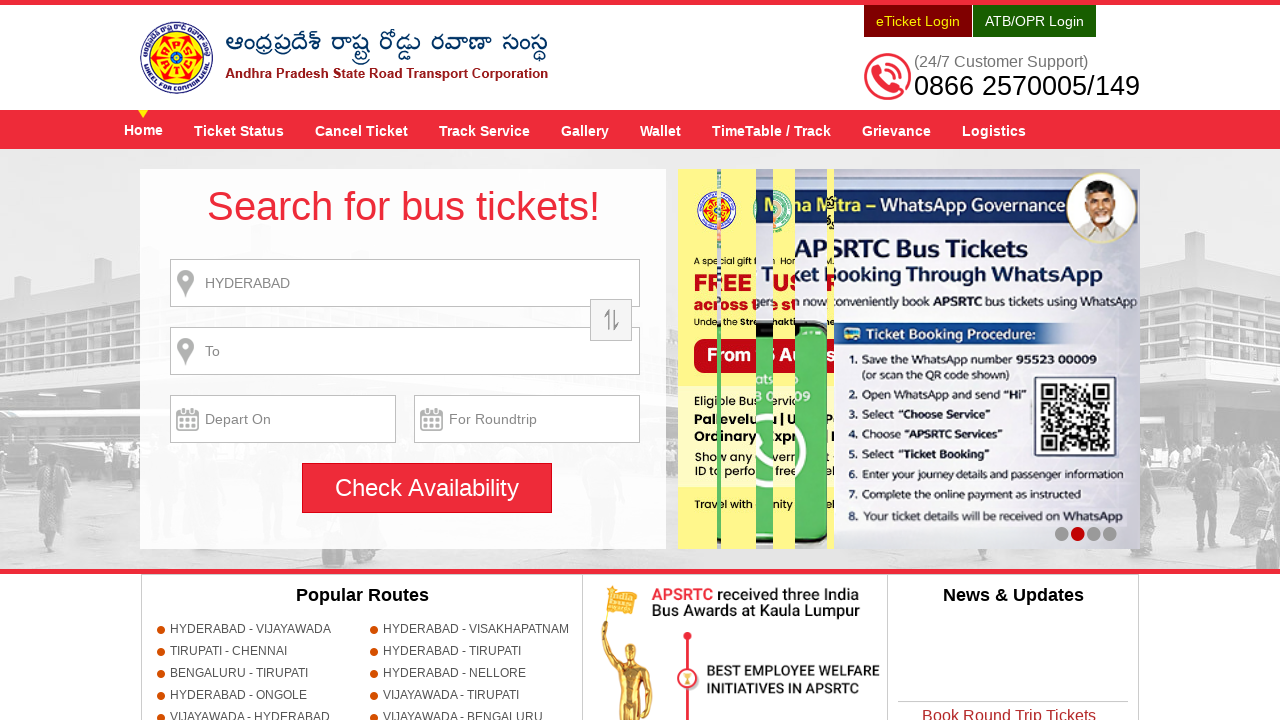

Filled destination city field with 'GUNTUR' on input[id*='toPlaceN']
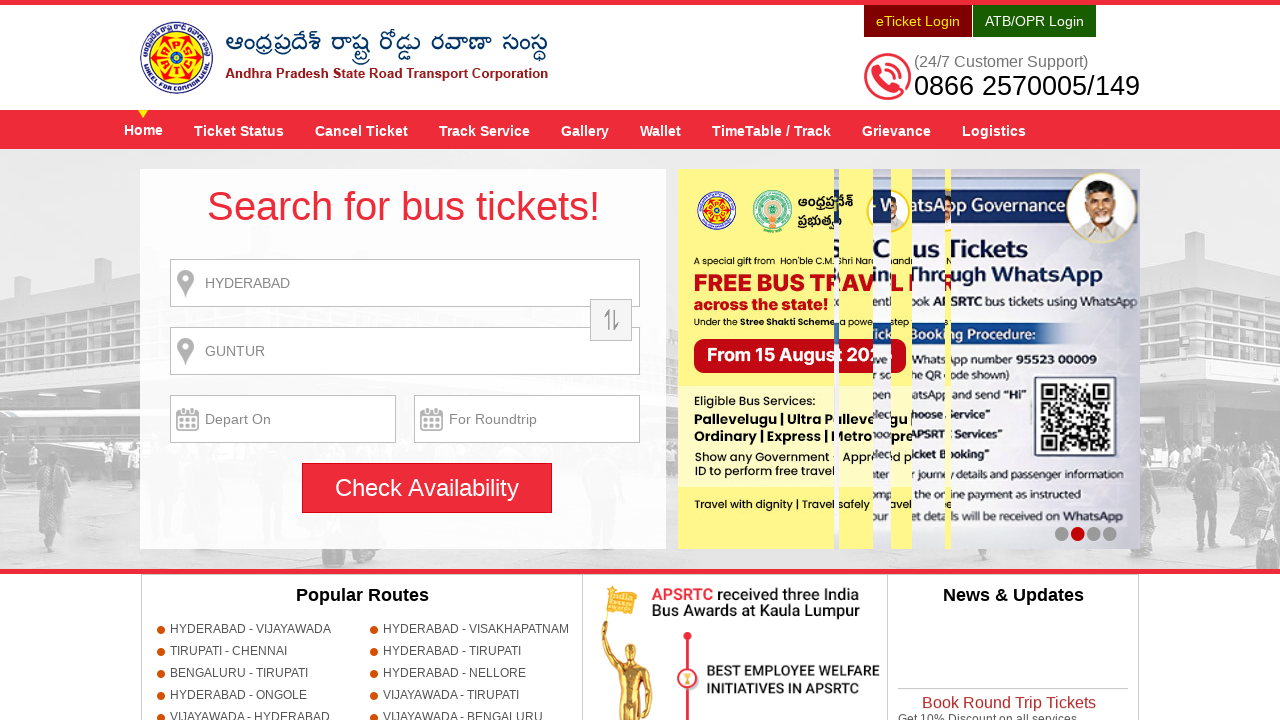

Pressed Enter to confirm destination city selection
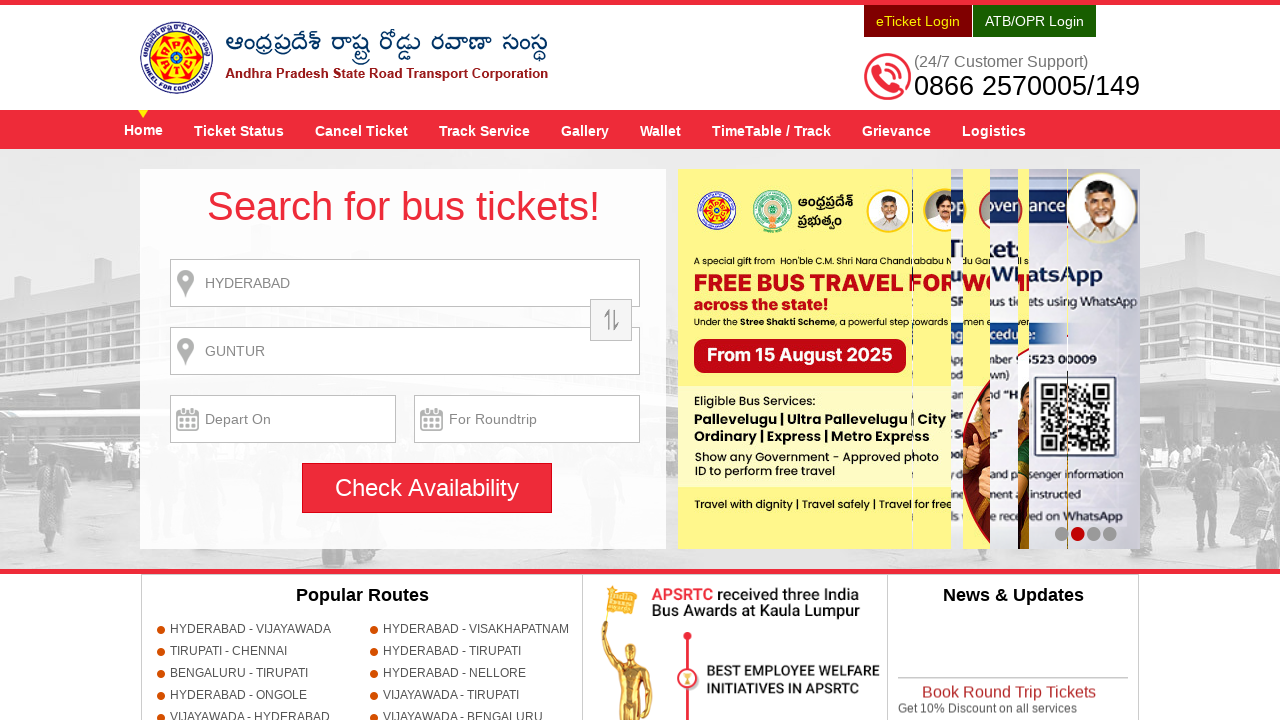

Clicked on journey date field to open calendar at (283, 419) on input#txtJourneyDate
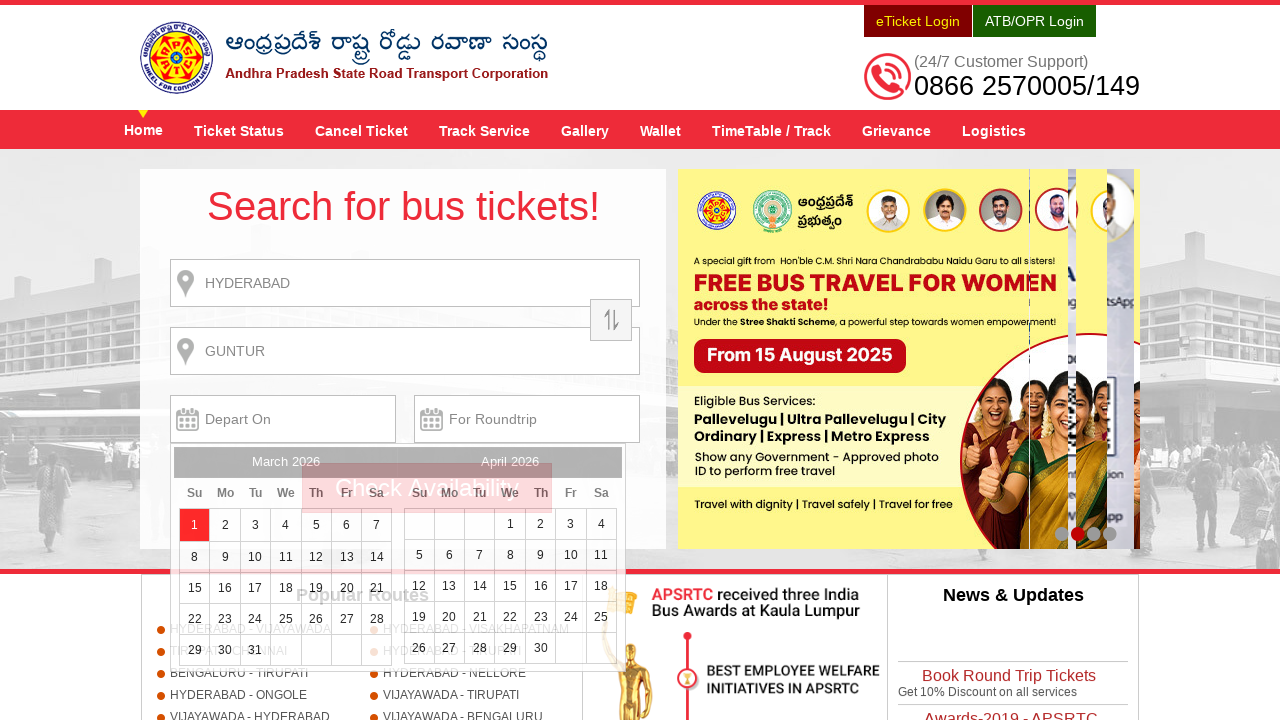

Selected date 10 from the calendar at (255, 557) on xpath=//a[text()='10']
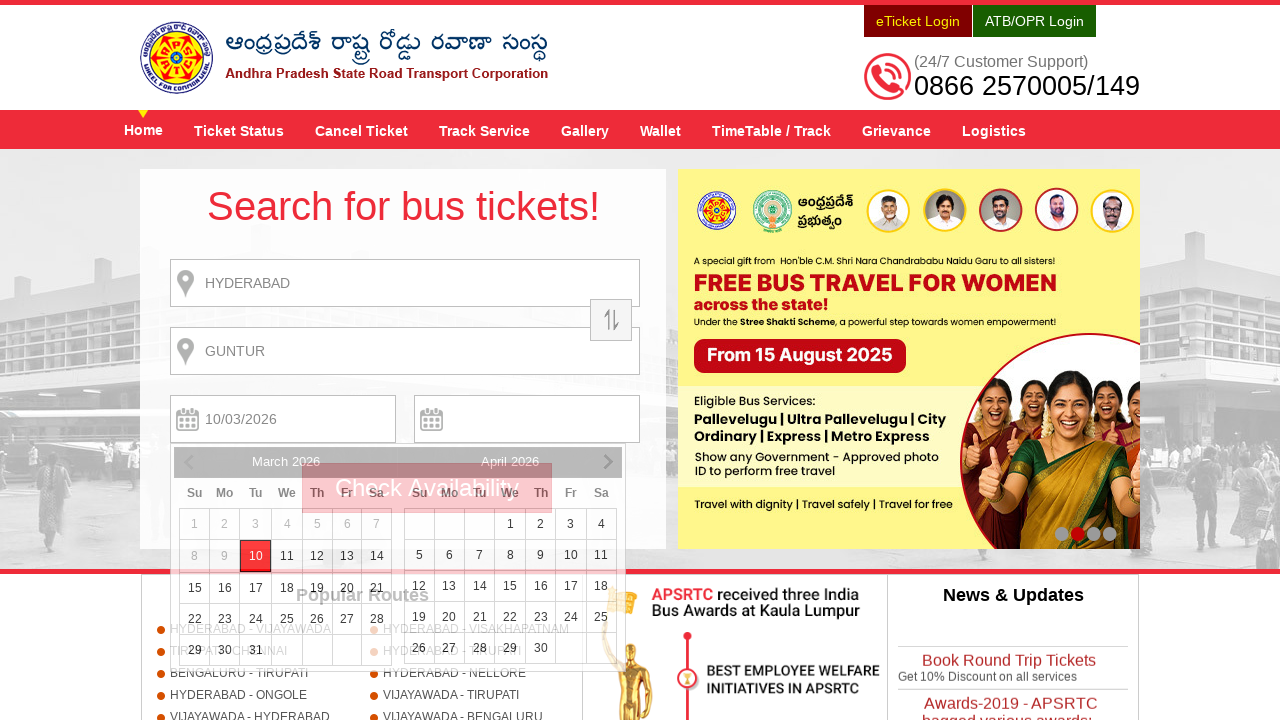

Clicked search button to search for bus tickets at (427, 488) on input#searchBtn
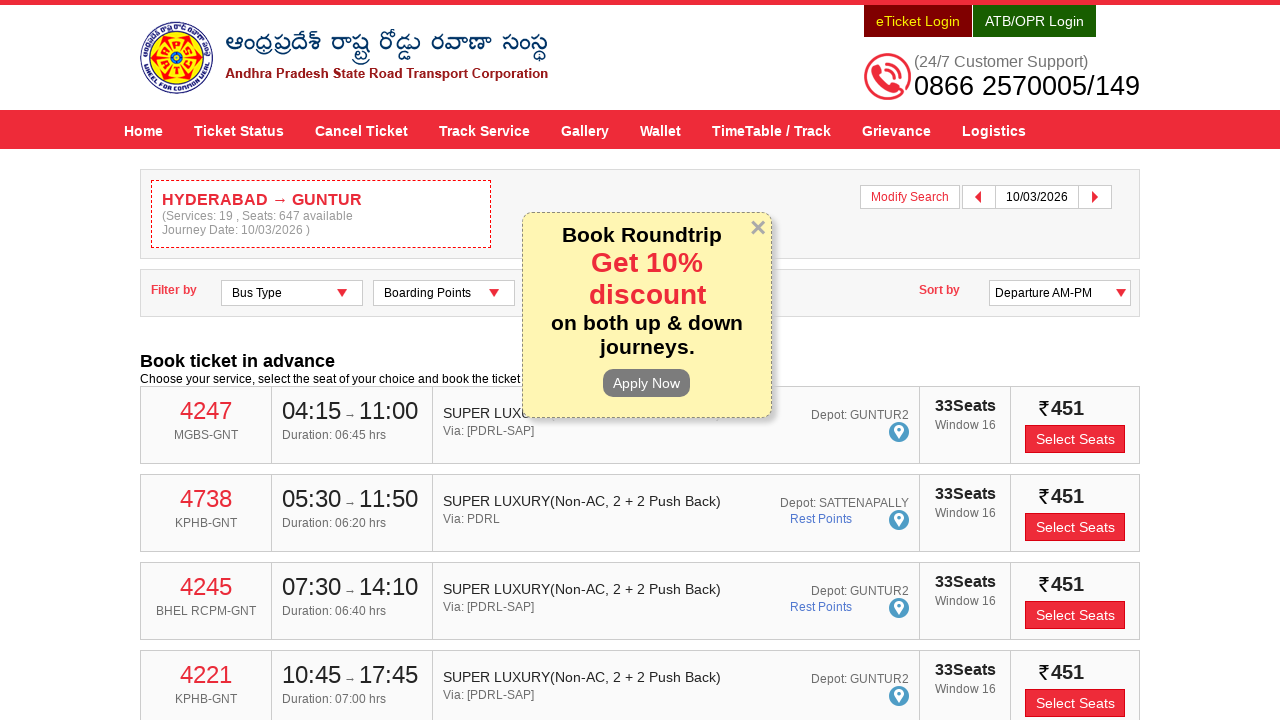

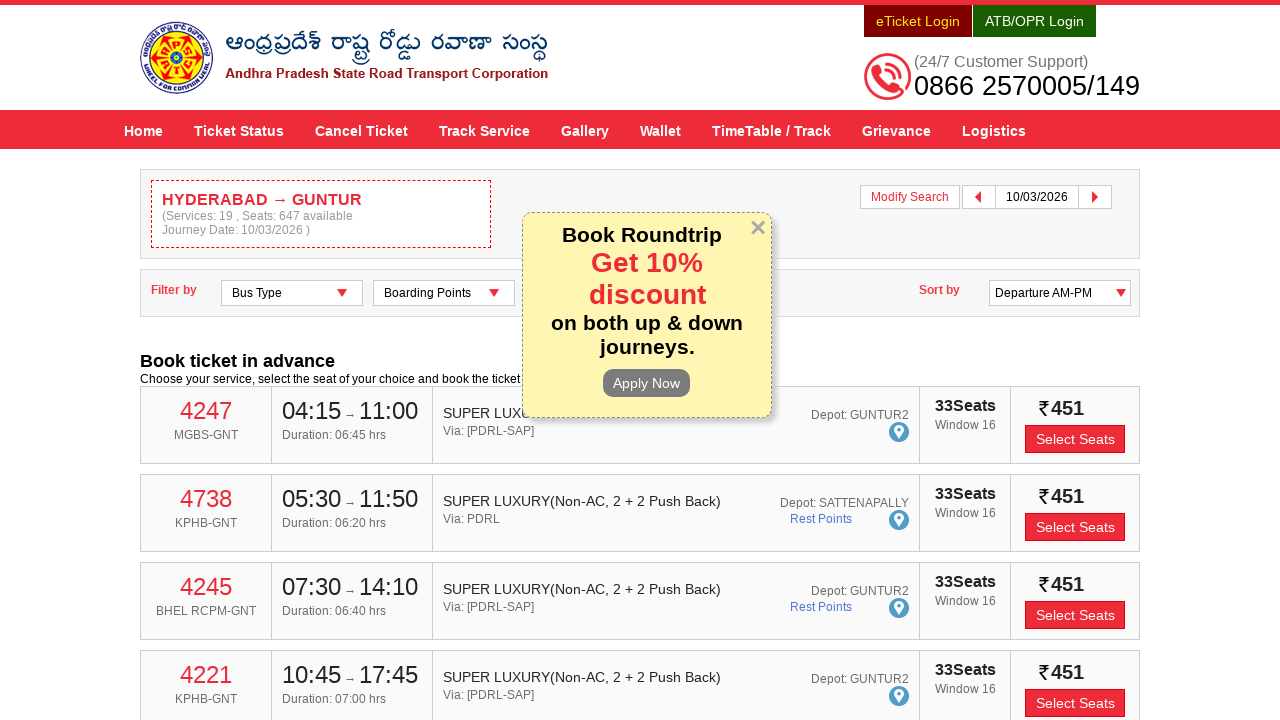